Tests JavaScript prompt alert functionality by clicking a button to trigger a prompt dialog, entering text into it, and accepting the prompt.

Starting URL: https://syntaxprojects.com/javascript-alert-box-demo.php

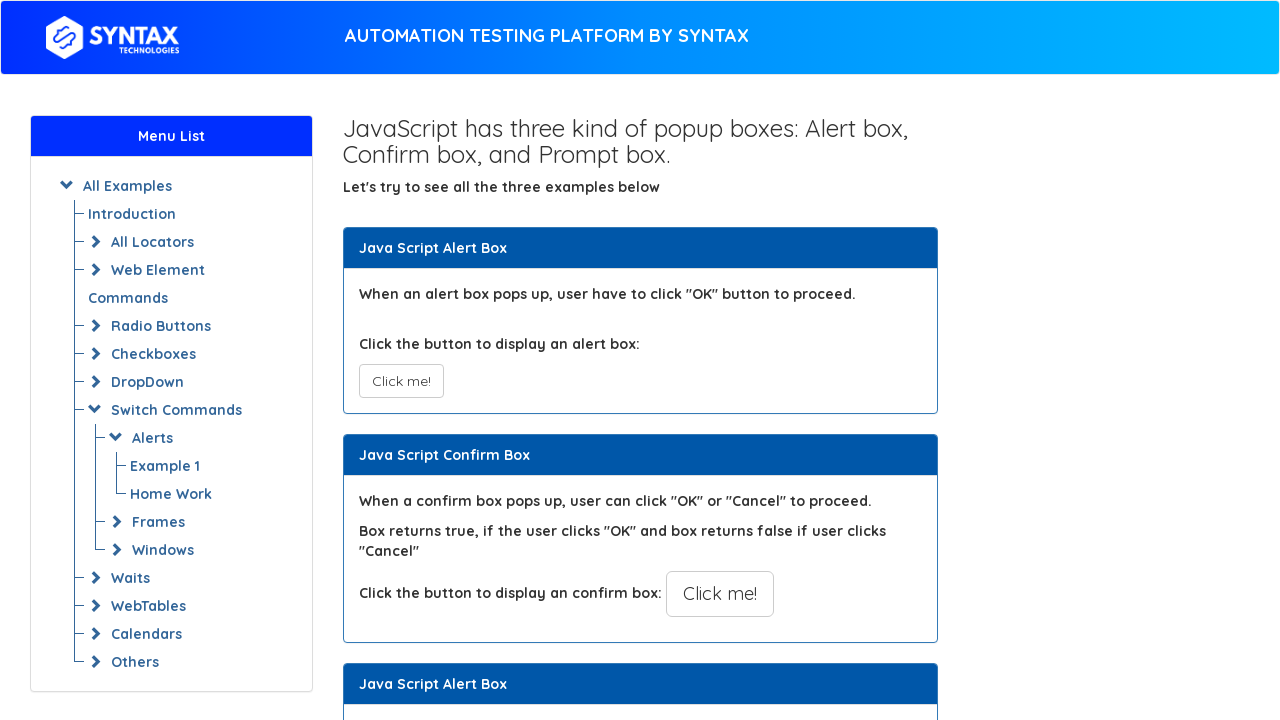

Clicked button to trigger prompt alert dialog at (714, 360) on xpath=//button[@onclick='myPromptFunction()']
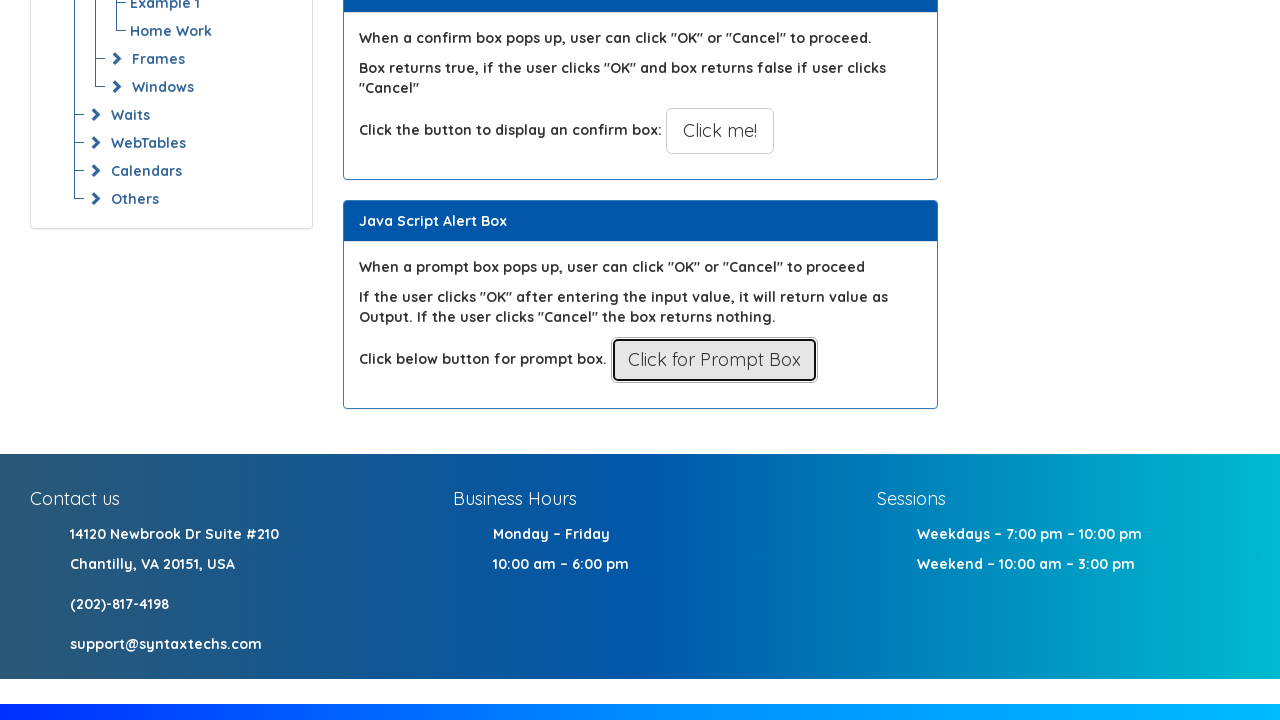

Set up dialog handler to accept prompt with 'abracadabra'
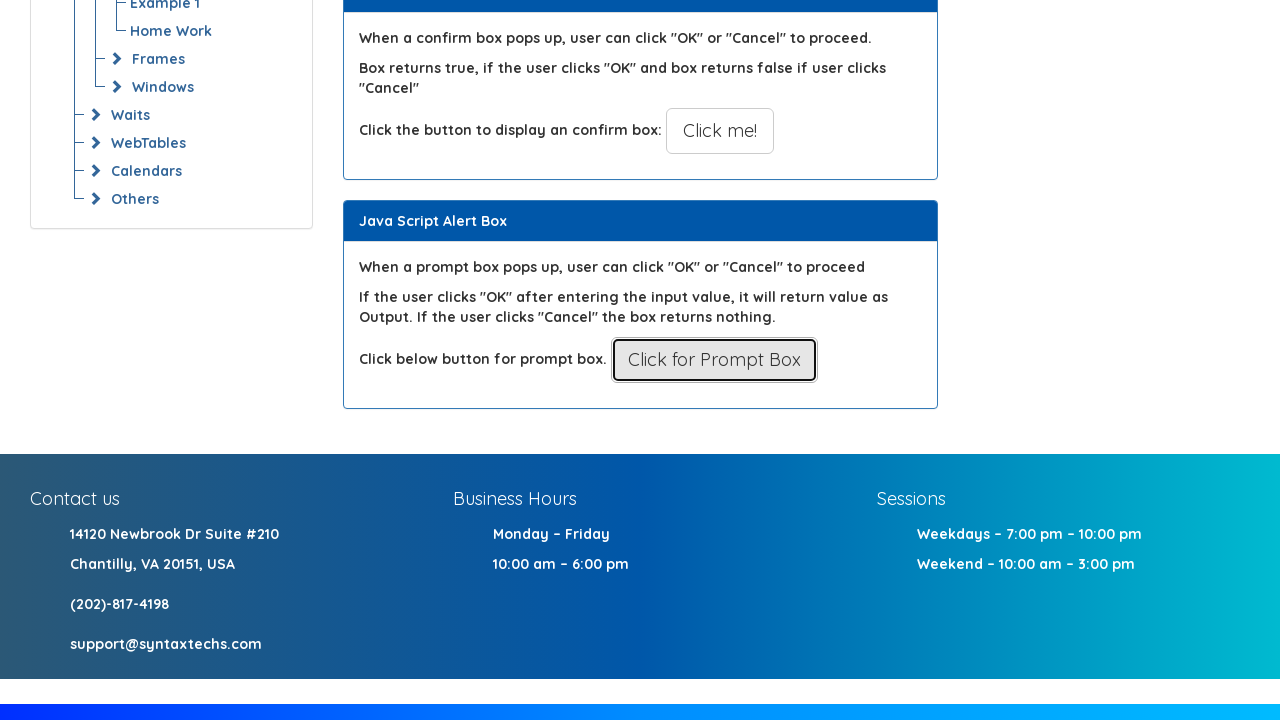

Registered dialog handler function
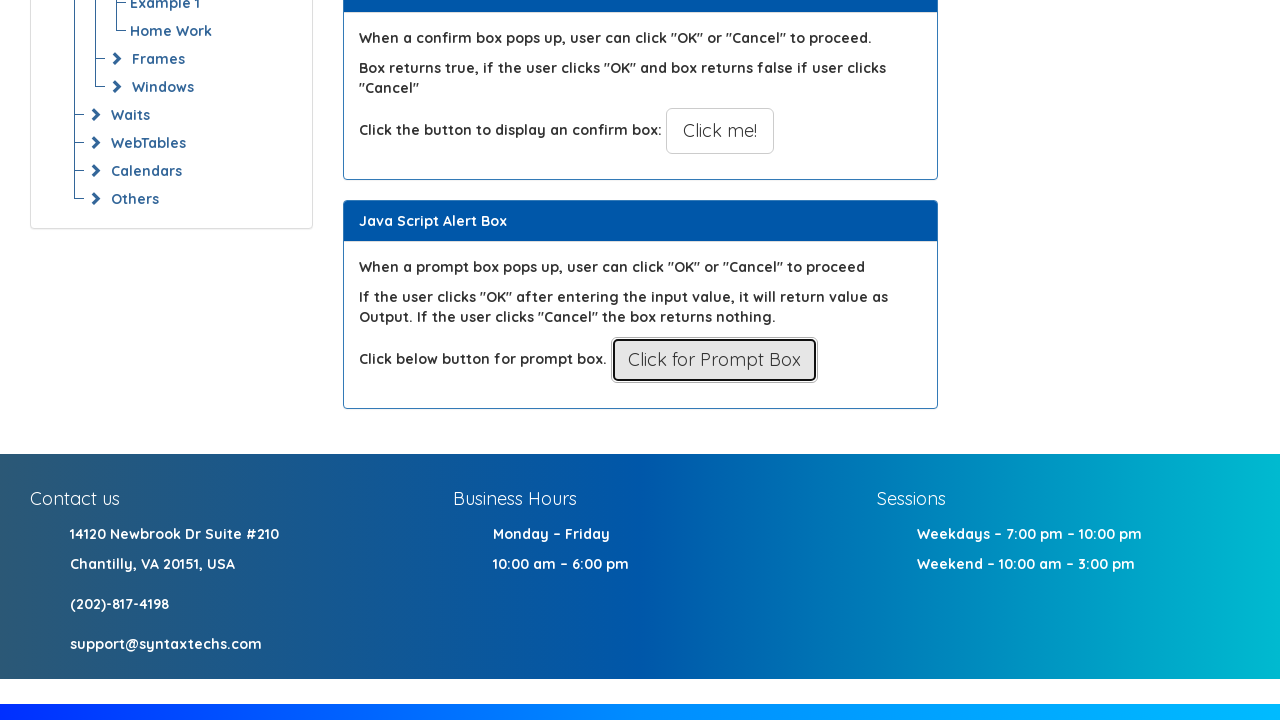

Clicked button to trigger prompt alert with handler registered at (714, 360) on xpath=//button[@onclick='myPromptFunction()']
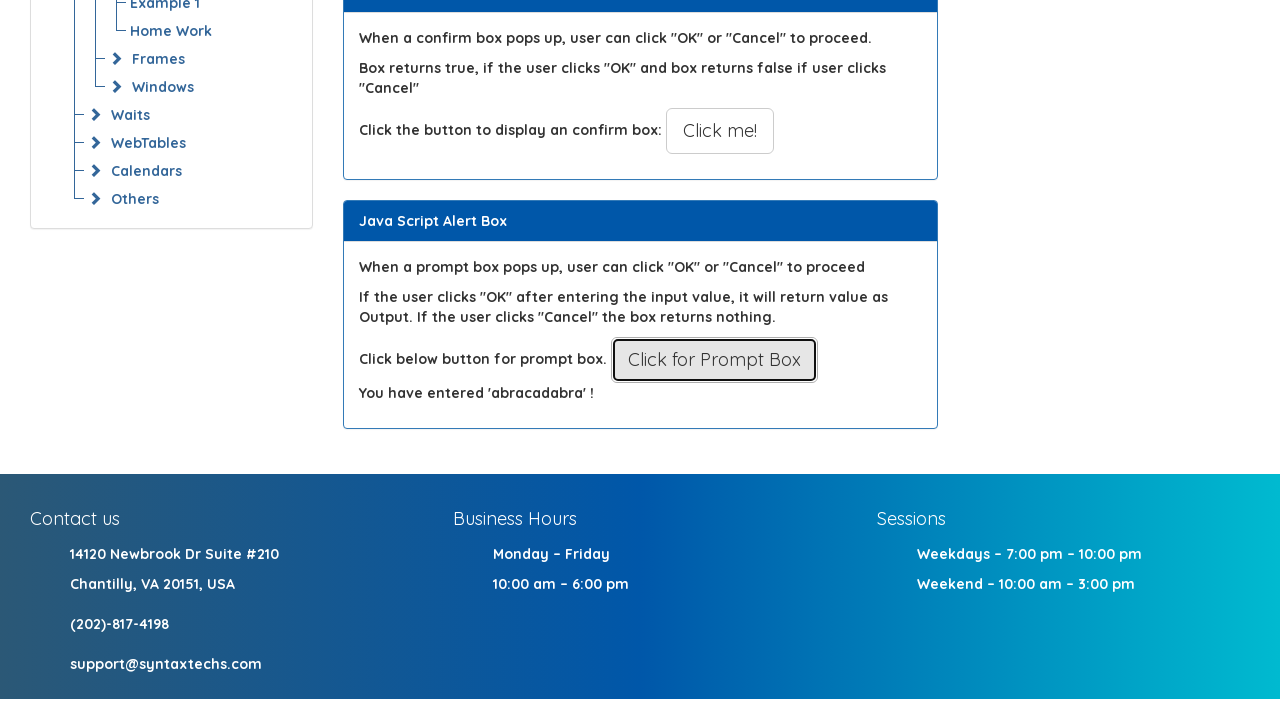

Waited for dialog to be processed
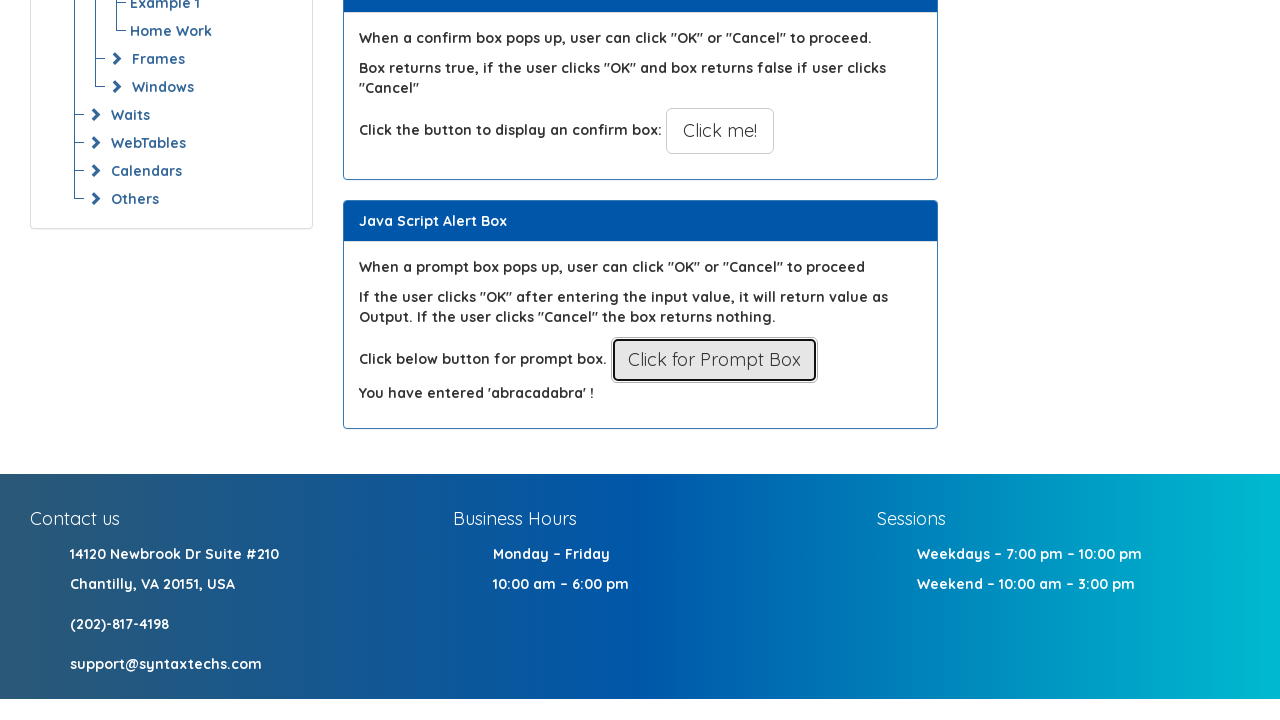

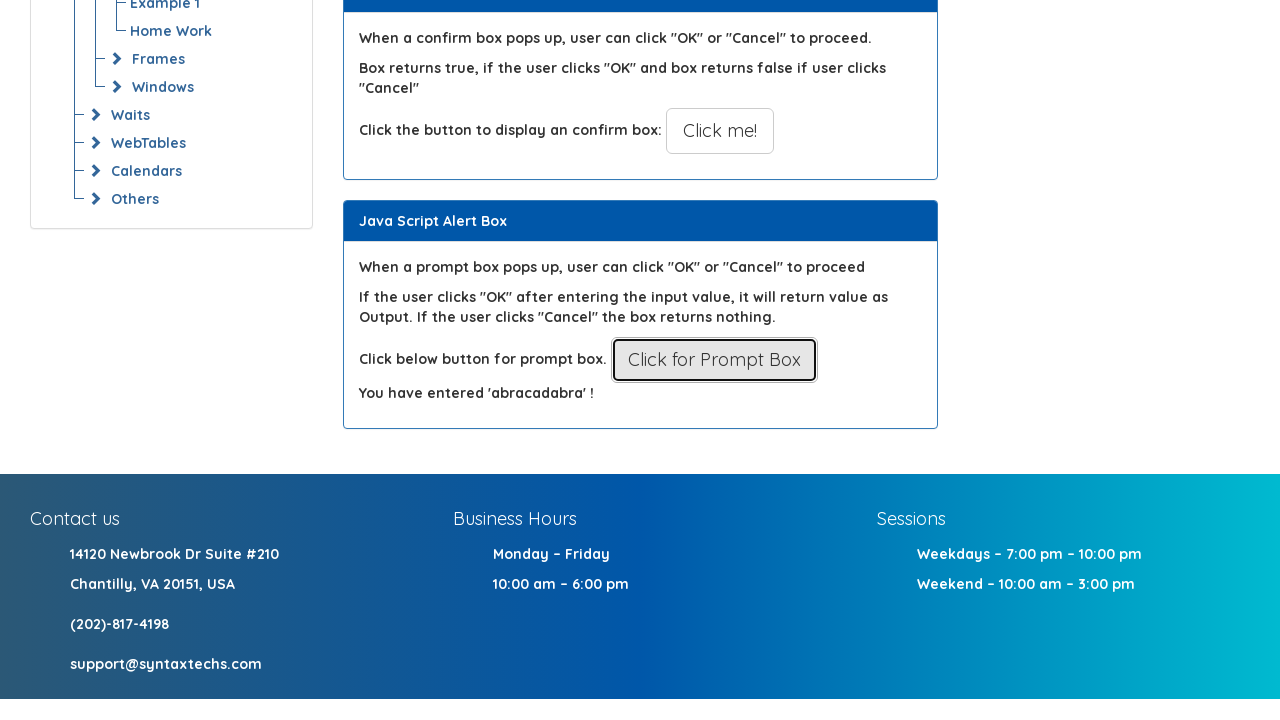